Tests that the sum of values in a fixed header table matches the displayed total amount after scrolling to the table section

Starting URL: https://rahulshettyacademy.com/AutomationPractice/

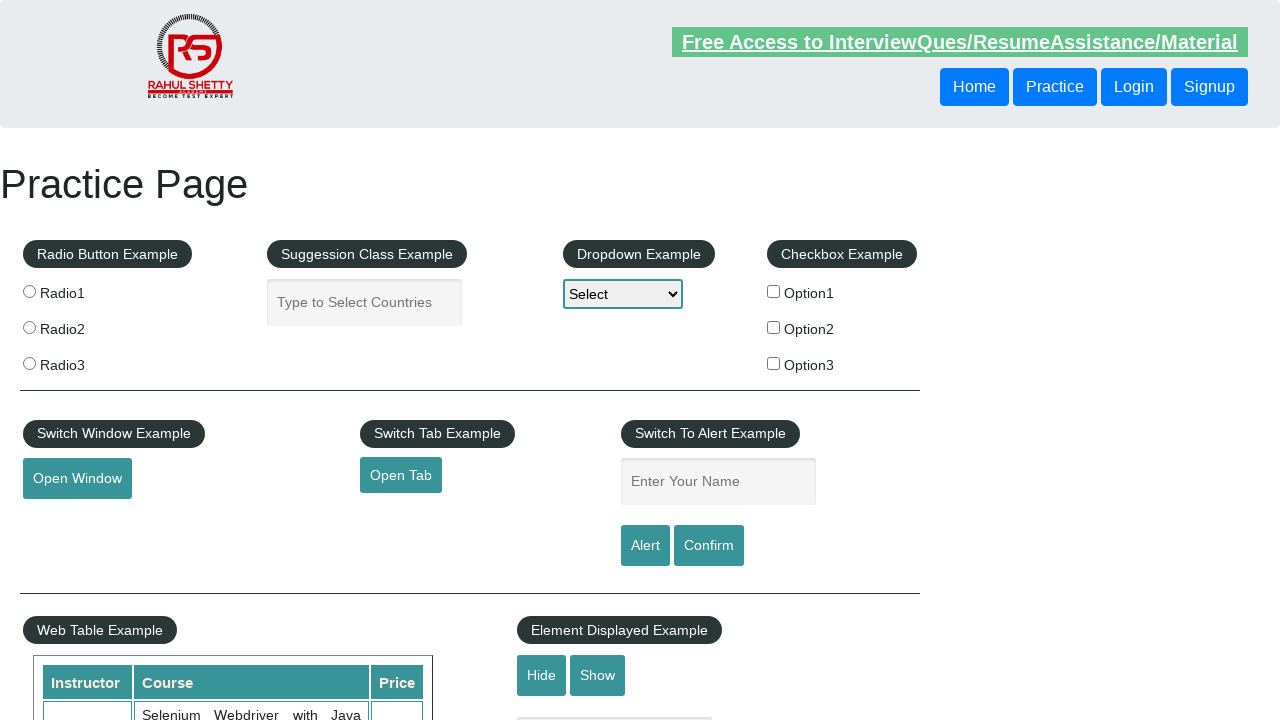

Scrolled down 600px to navigate to table section
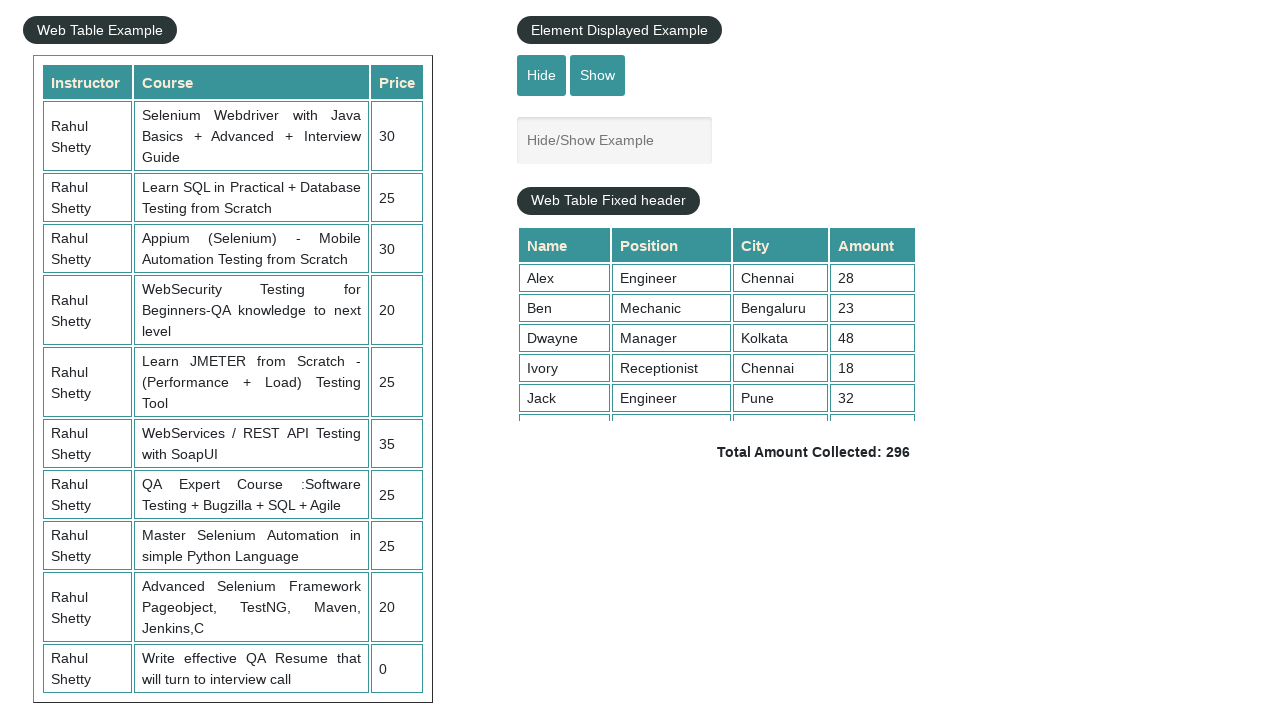

Scrolled within fixed header table to bottom (5000px)
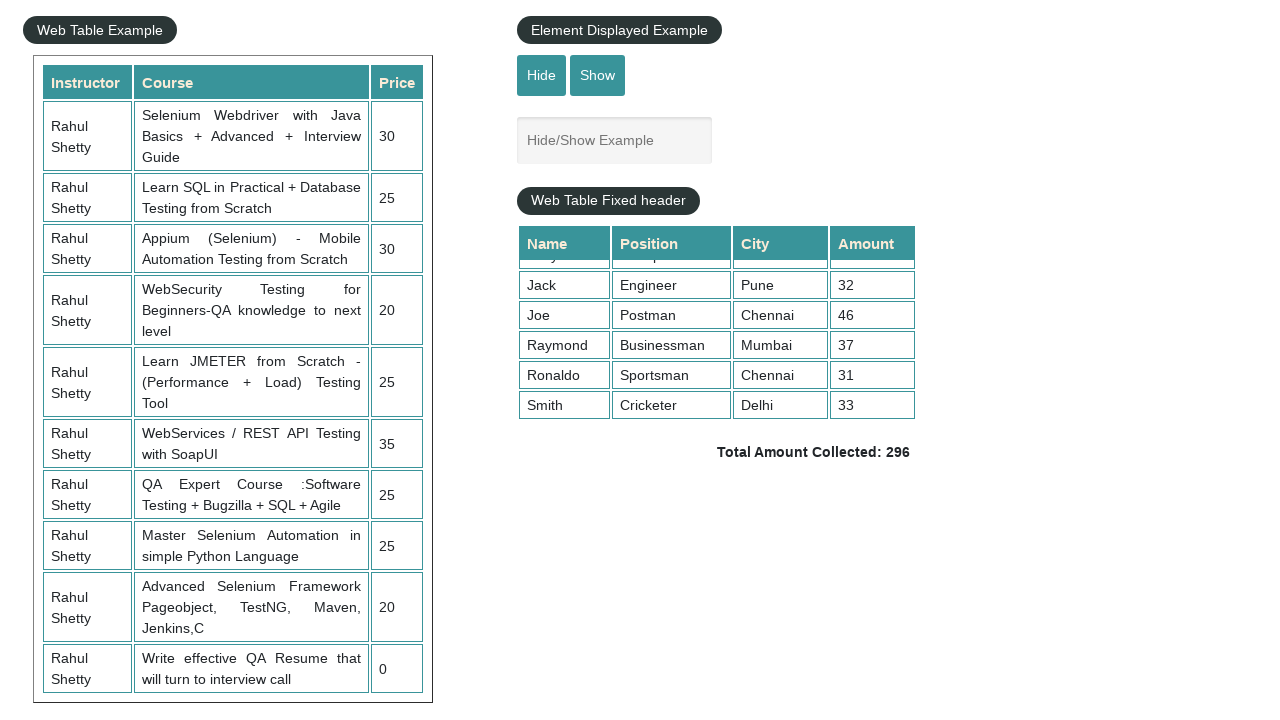

Waited 1000ms for table to fully render
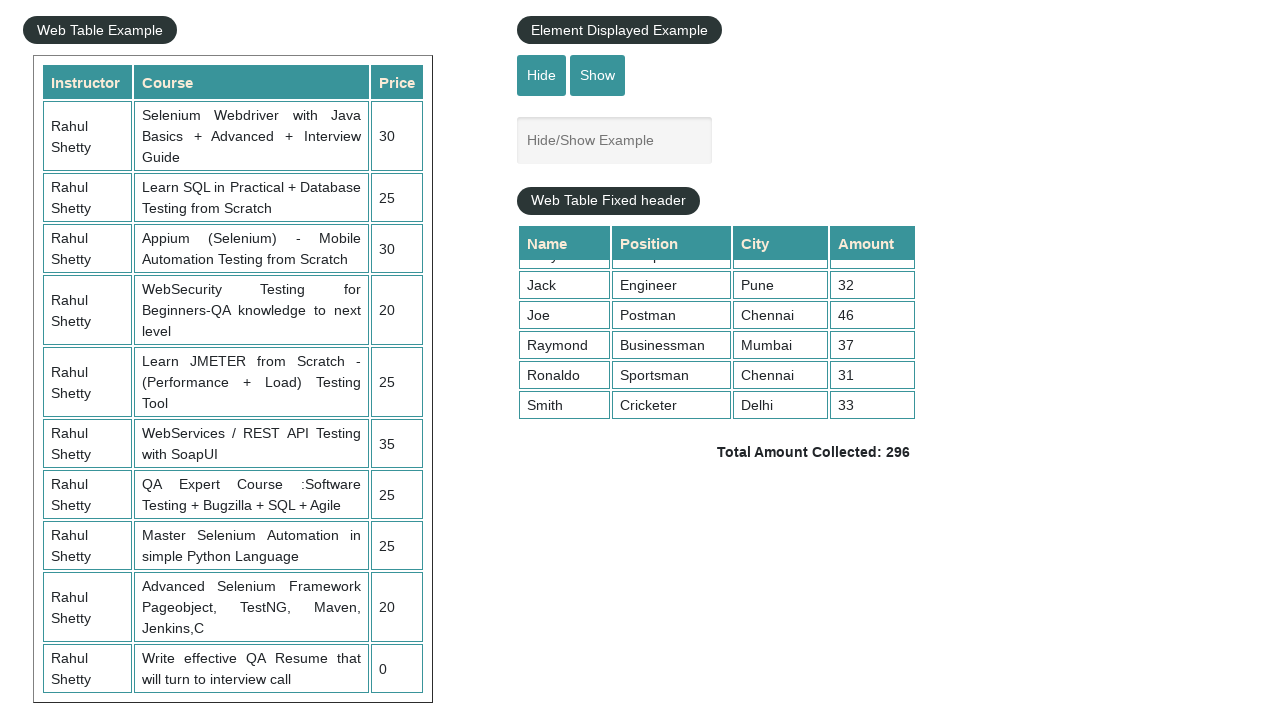

Retrieved all values from 4th column of table (found 9 values)
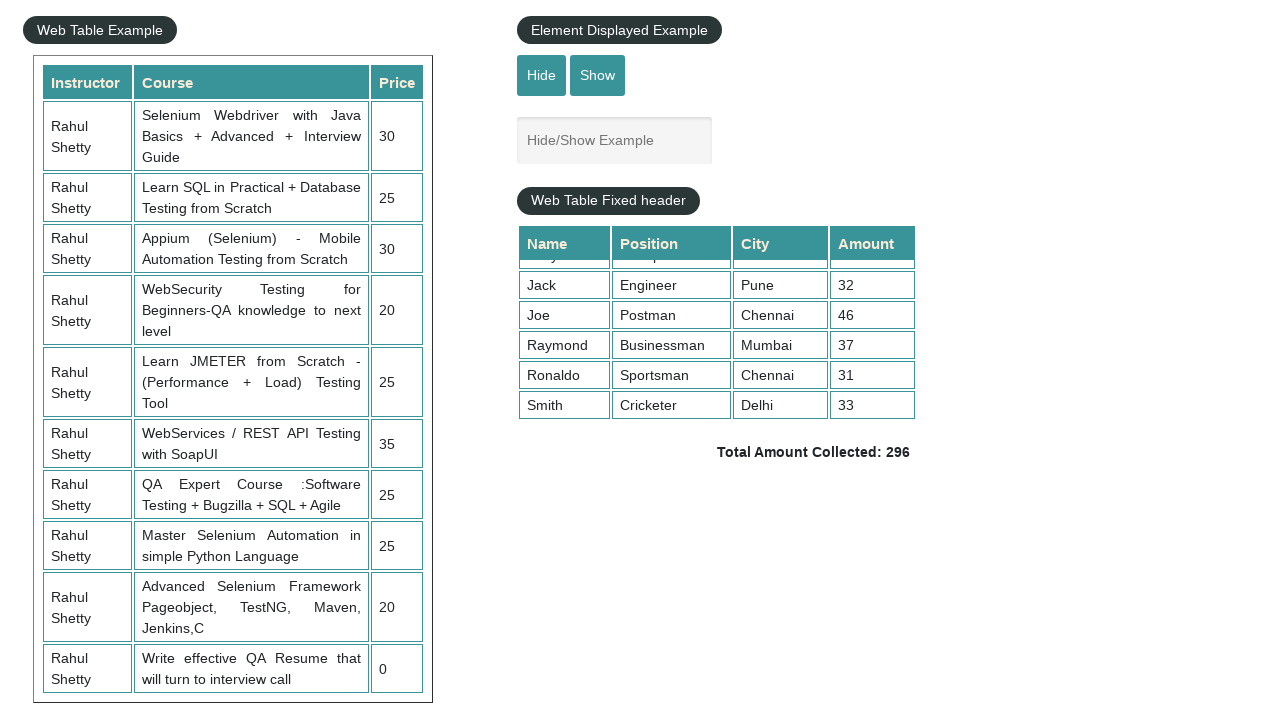

Calculated sum of all 4th column values: 296
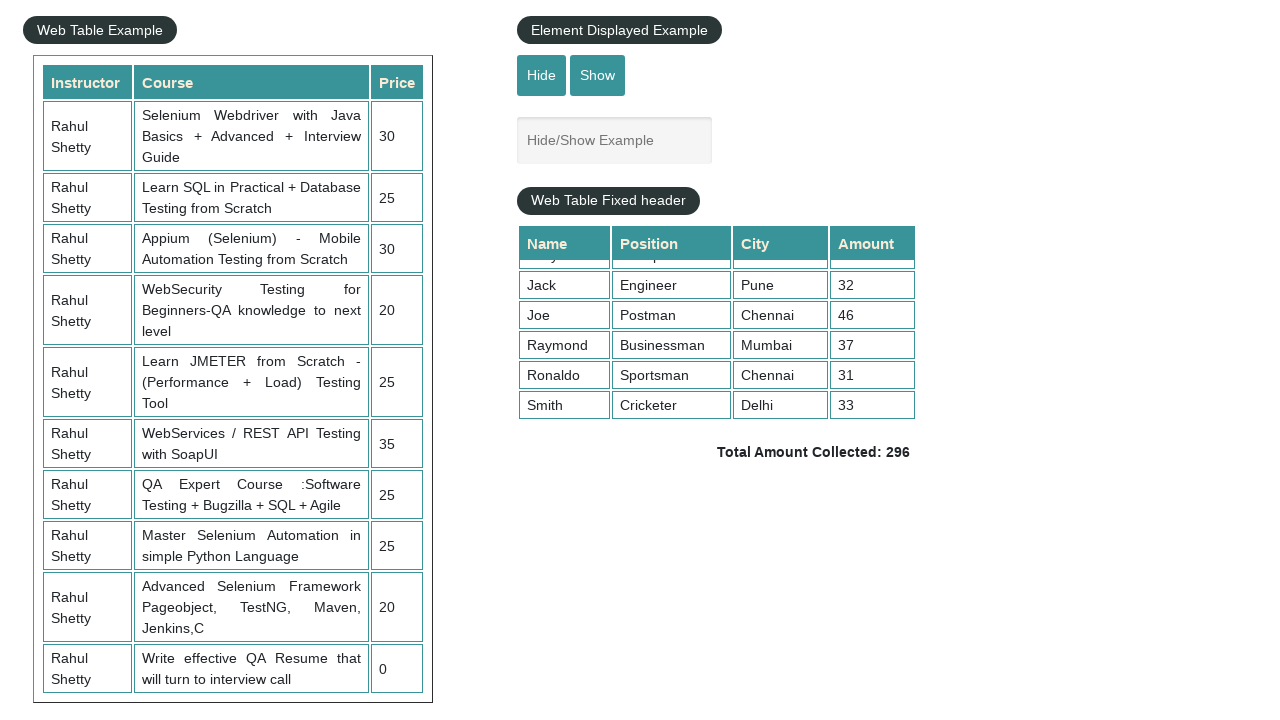

Retrieved displayed total amount text:  Total Amount Collected: 296 
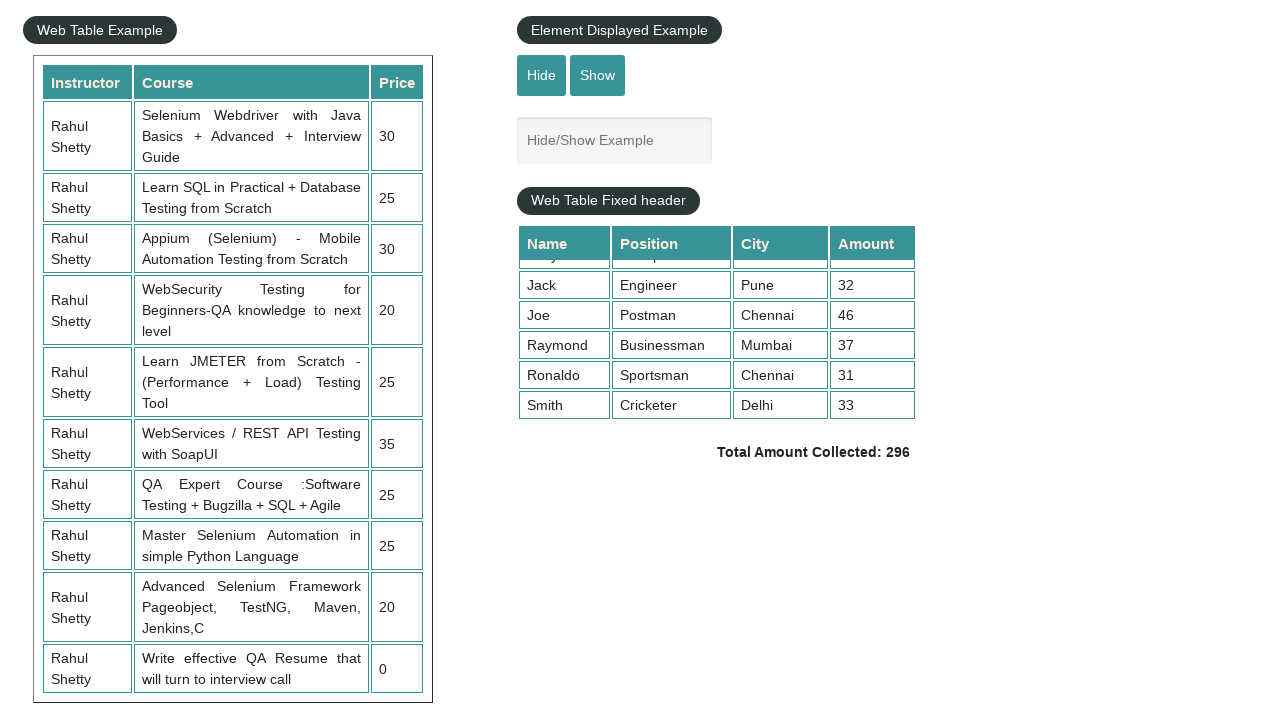

Parsed displayed total from text: 296
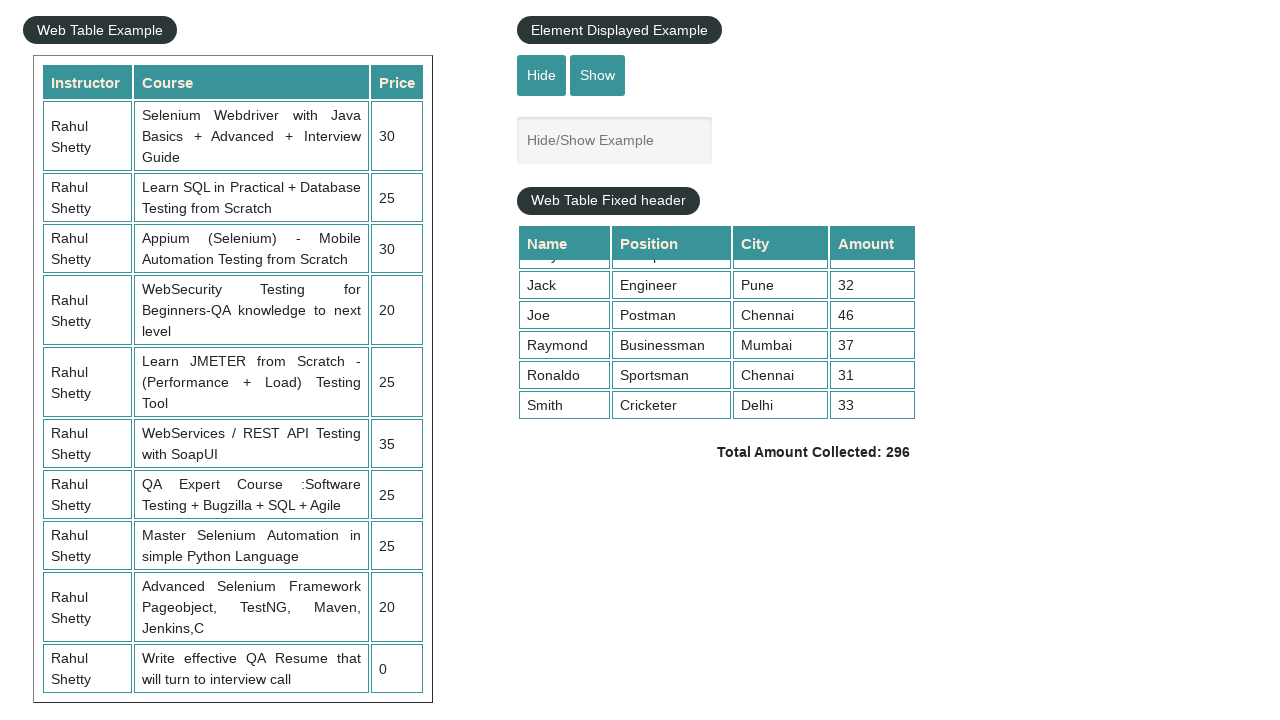

Verified that calculated sum (296) matches displayed total (296)
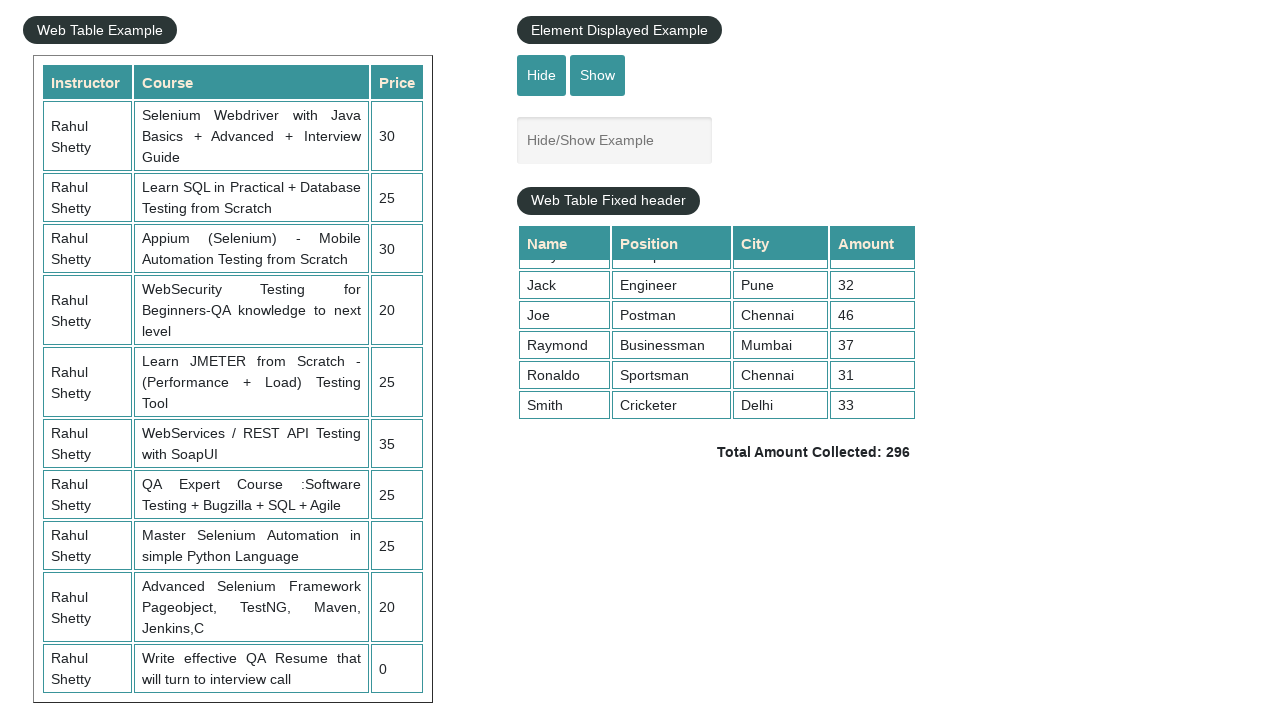

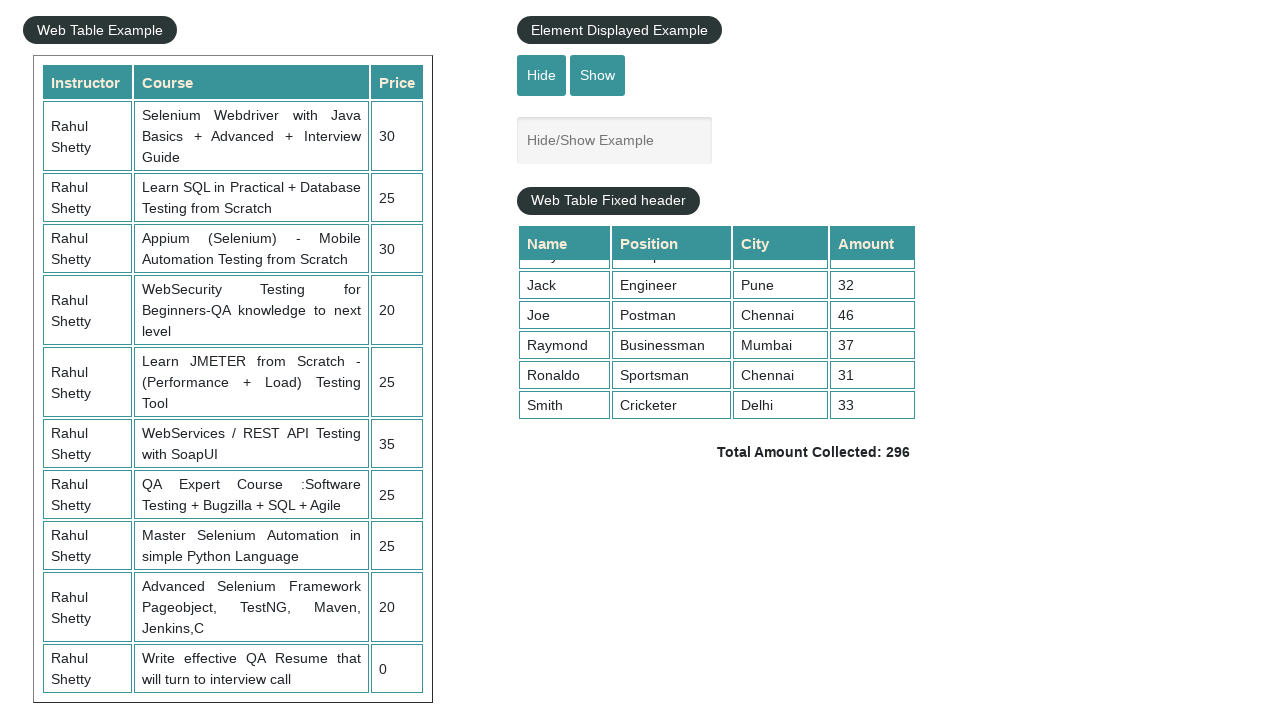